Tests the price filter functionality on an e-commerce category page by selecting a random price range filter and verifying that all displayed products fall within the selected price range

Starting URL: https://prod-kurs.coderslab.pl/index.php?id_category=2&controller=category

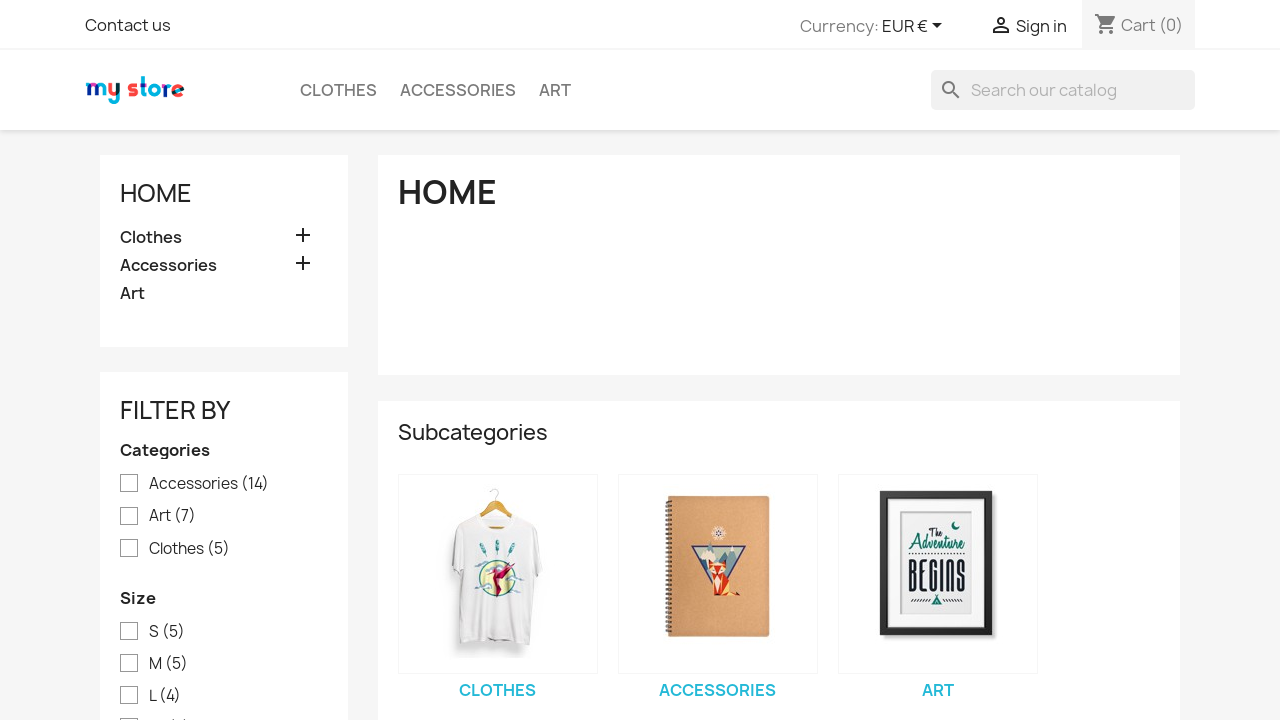

Found all filter sections on the page
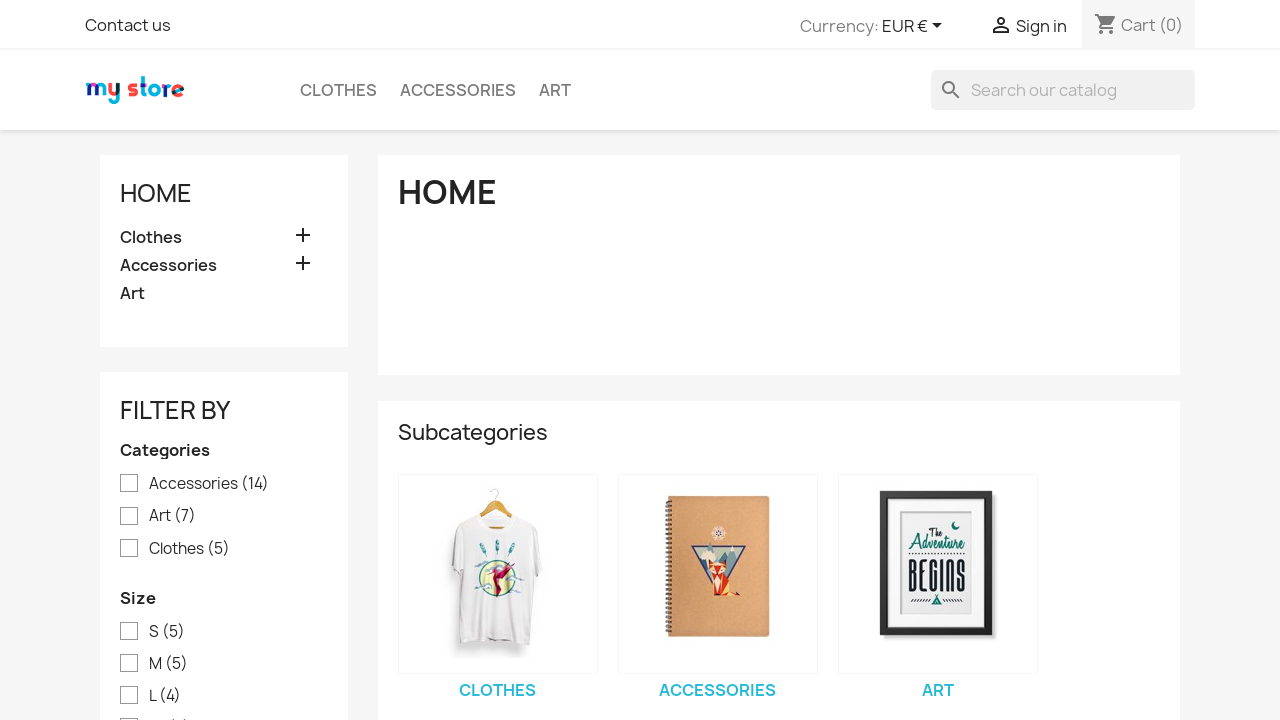

Located the price filter section
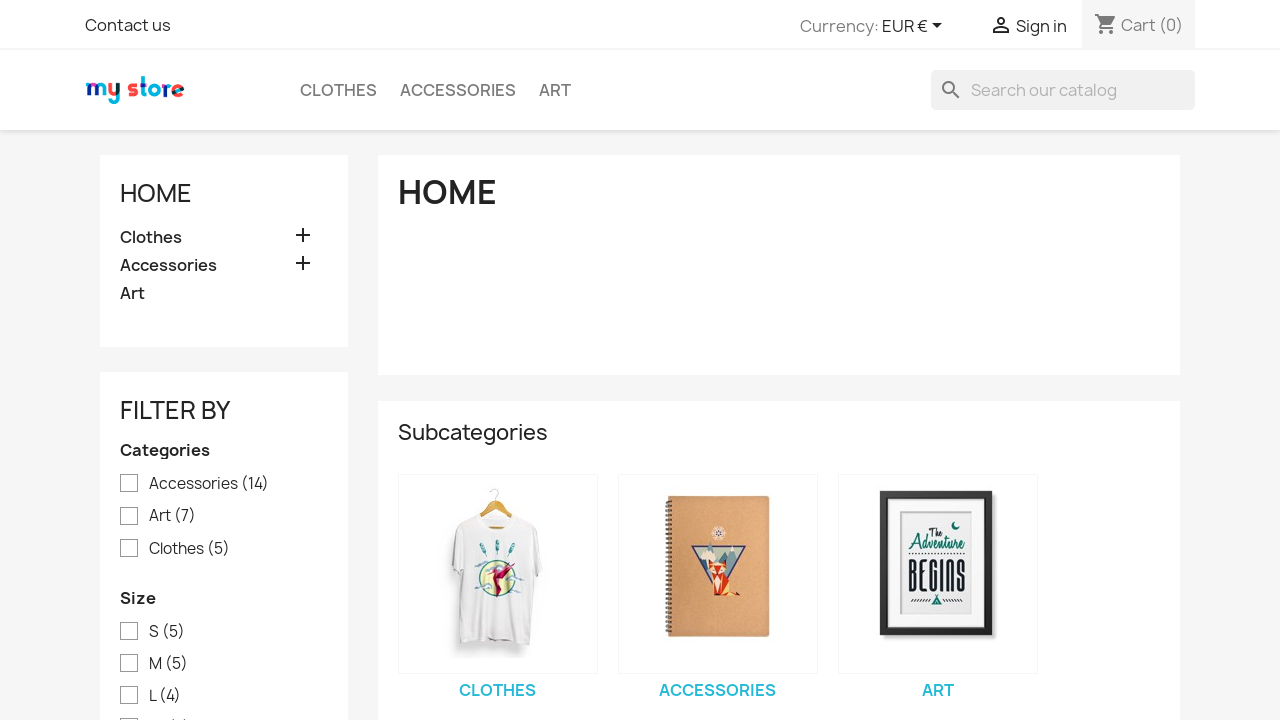

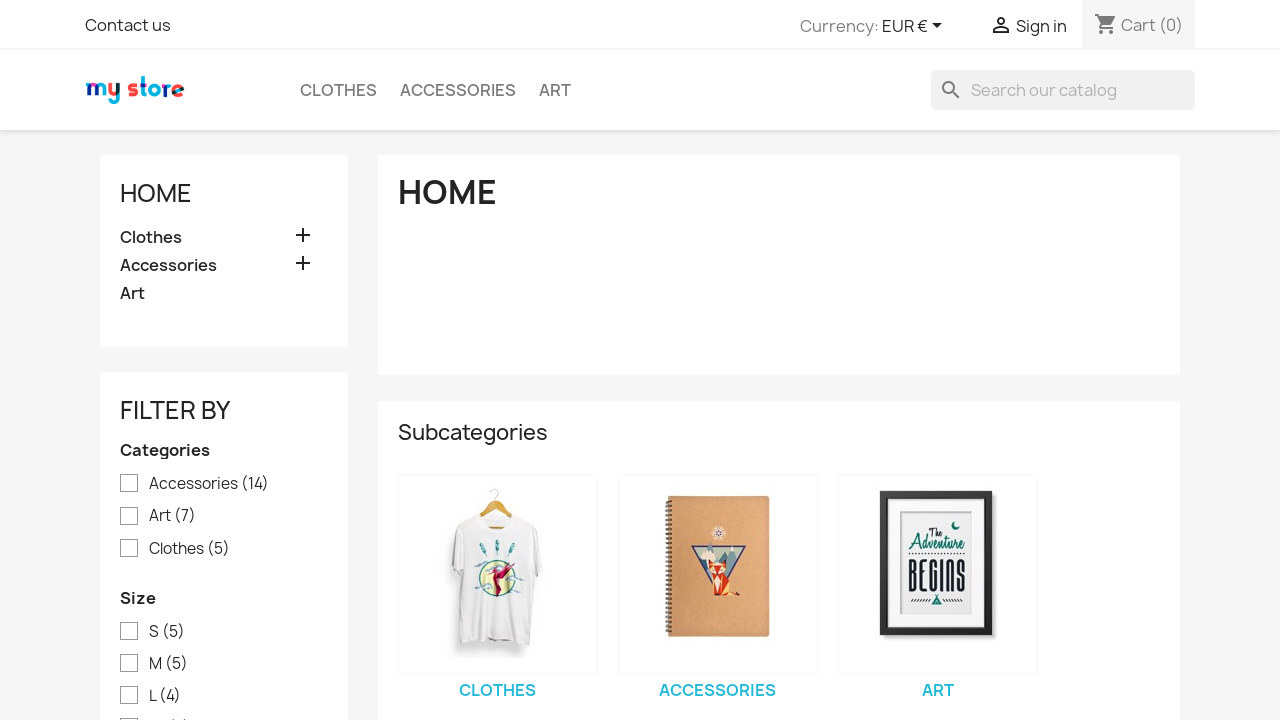